Tests file upload functionality on demoqa.com by uploading a text file and verifying the uploaded file path is displayed correctly.

Starting URL: https://demoqa.com/upload-download

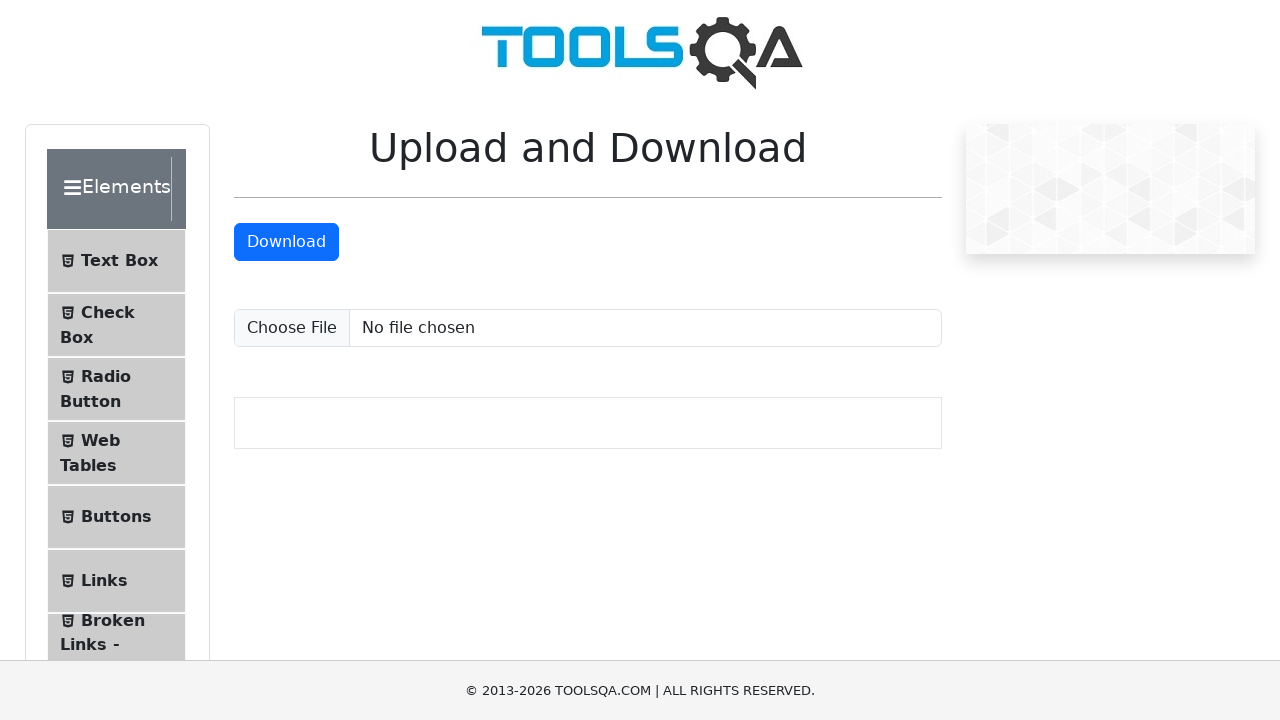

Created temporary text file for upload testing
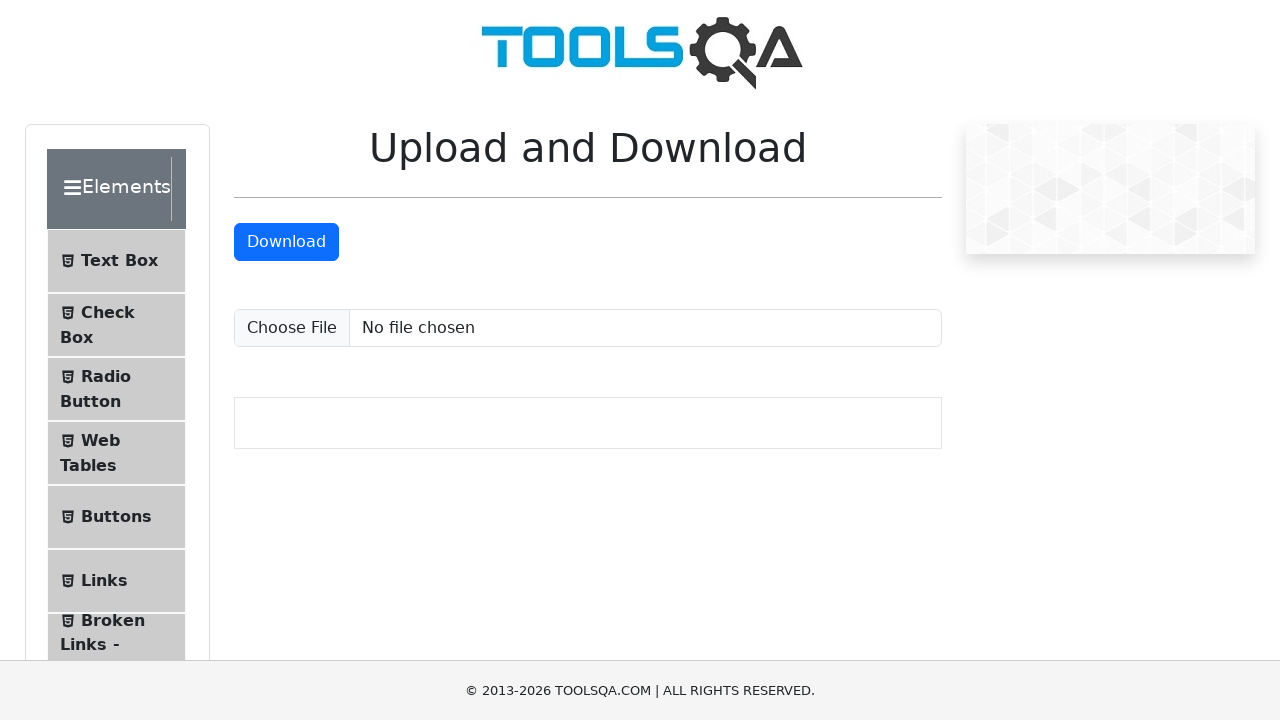

Selected and uploaded text file via file input
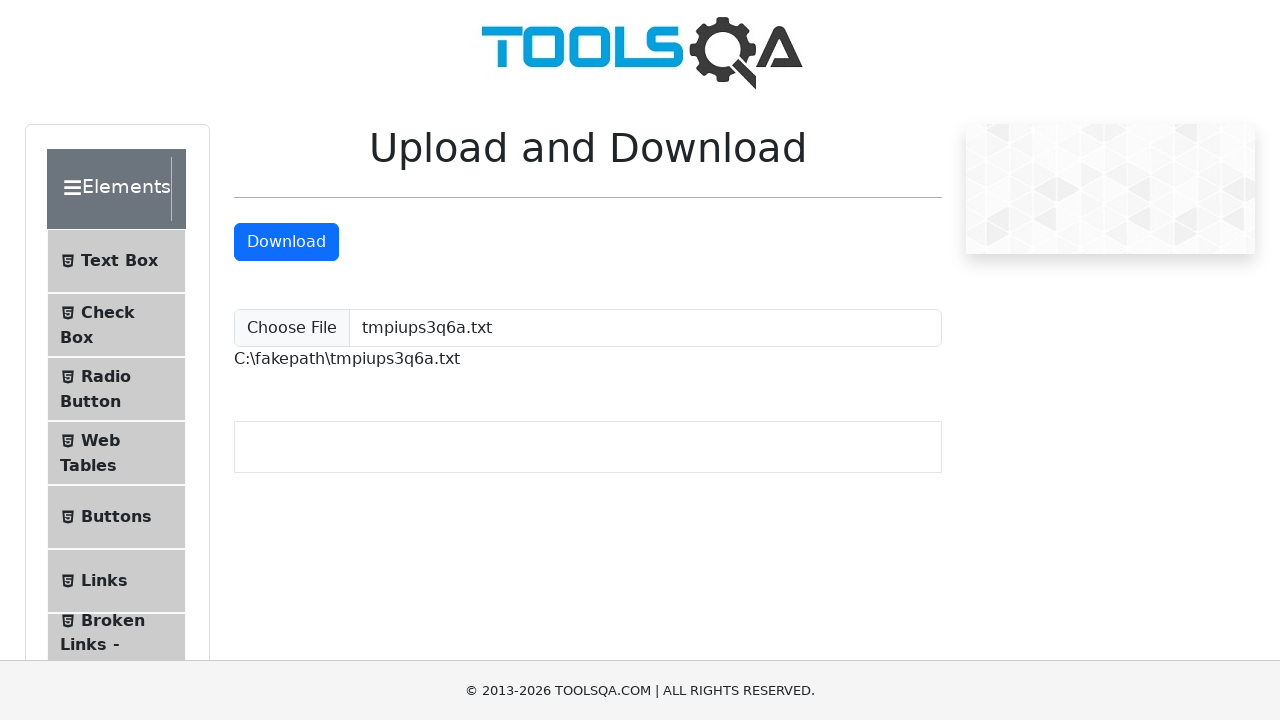

Waited for uploaded file path element to appear
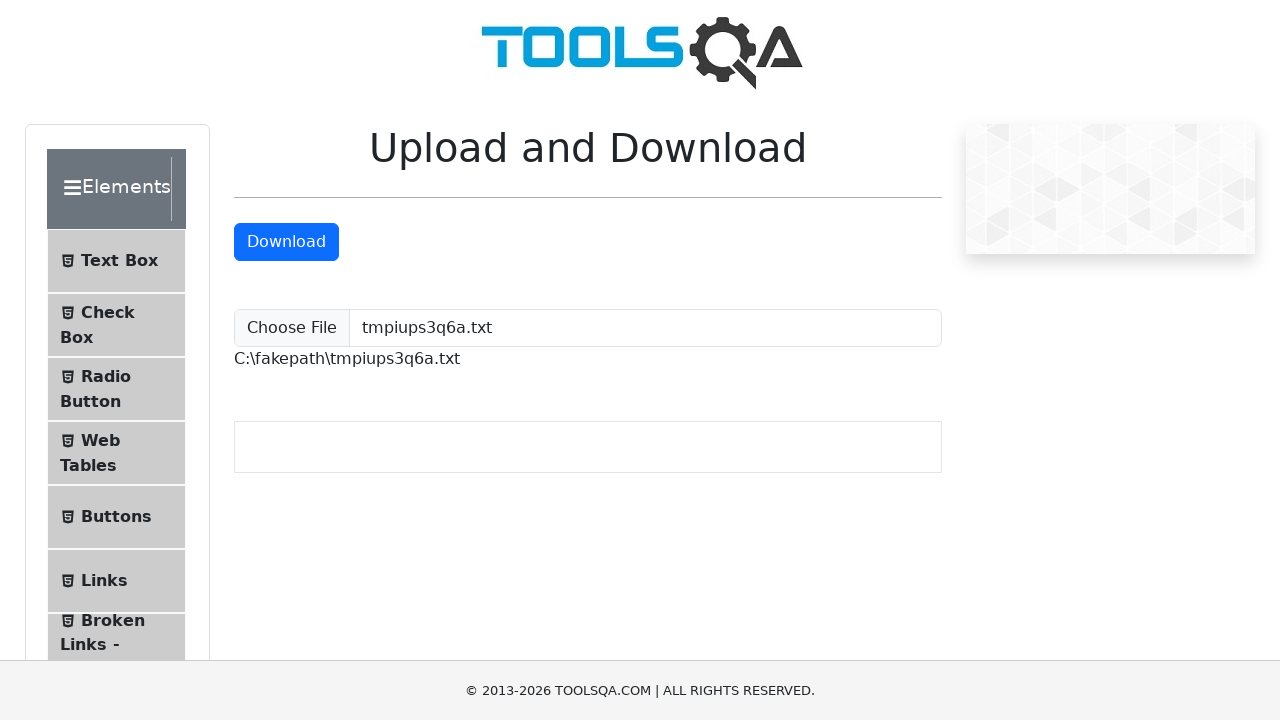

Retrieved uploaded file path text content
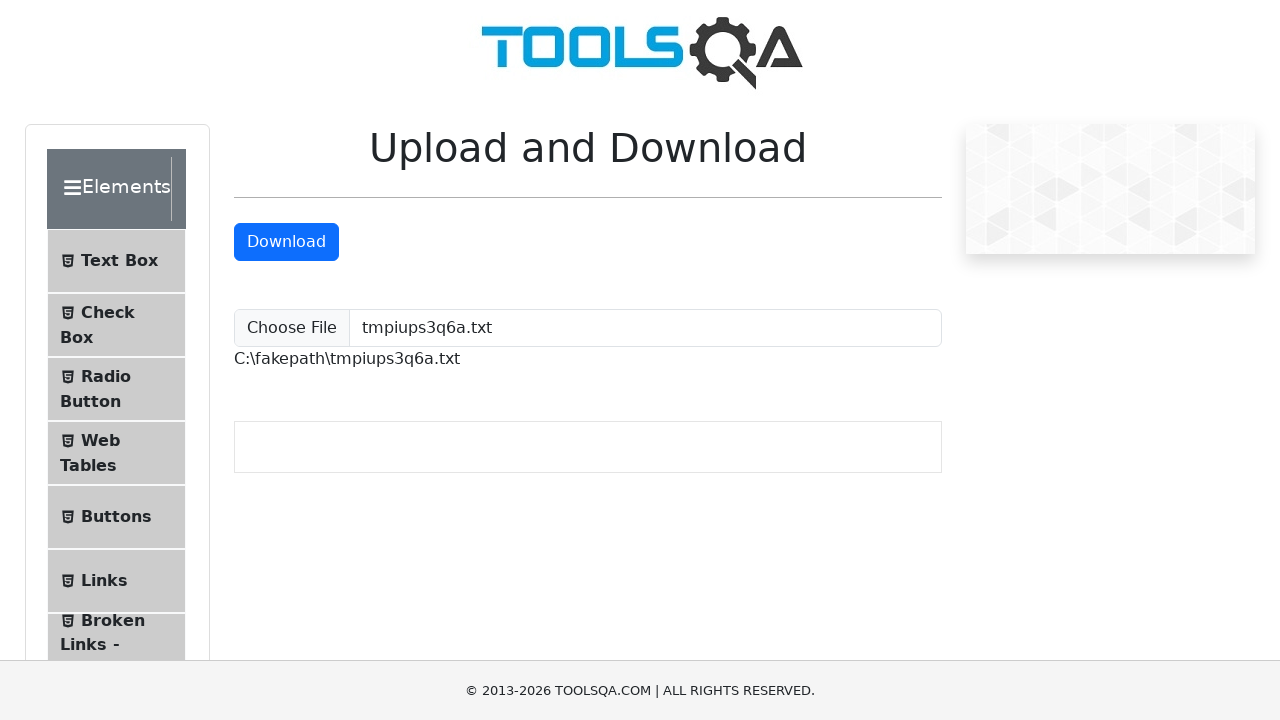

Verified uploaded file path contains .txt extension
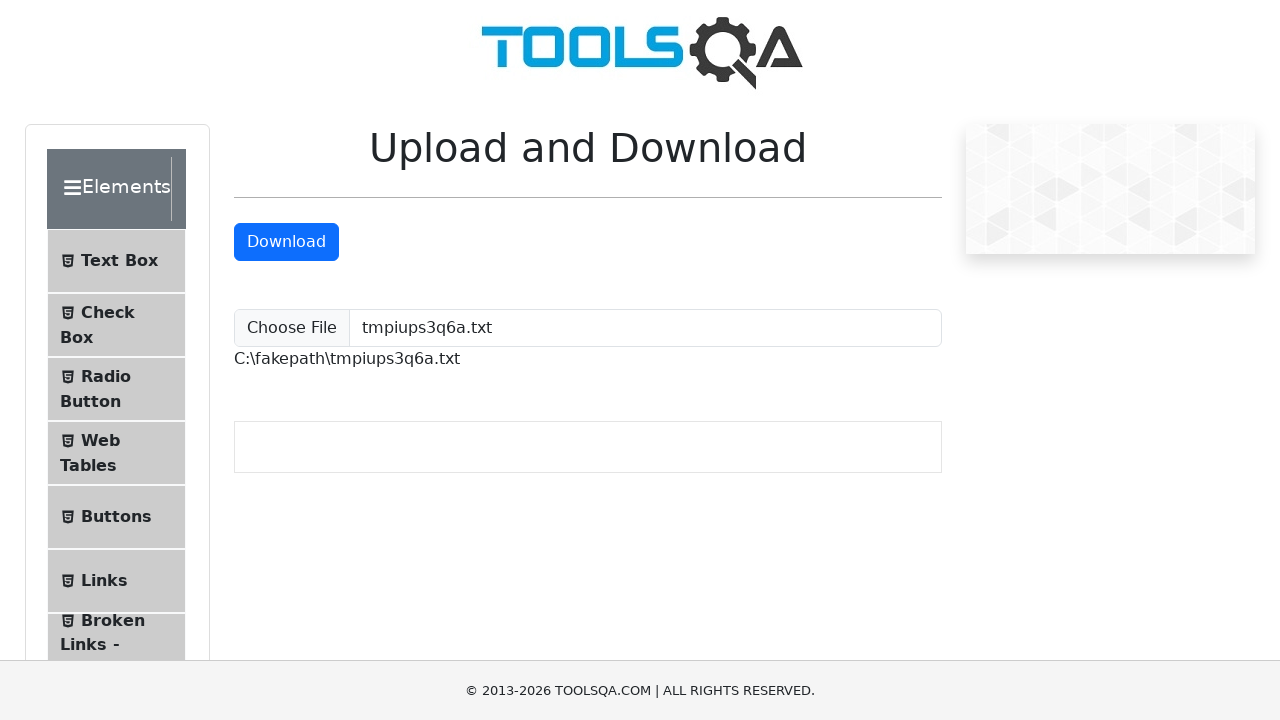

Cleaned up temporary file from system
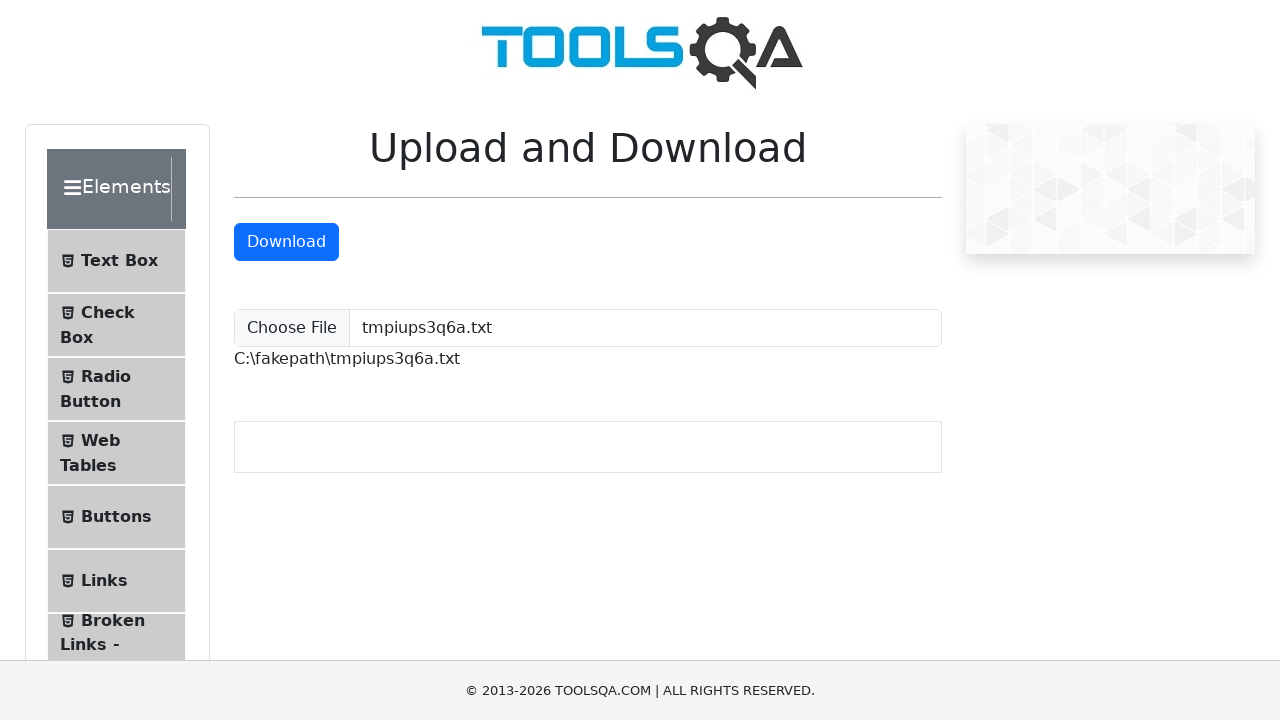

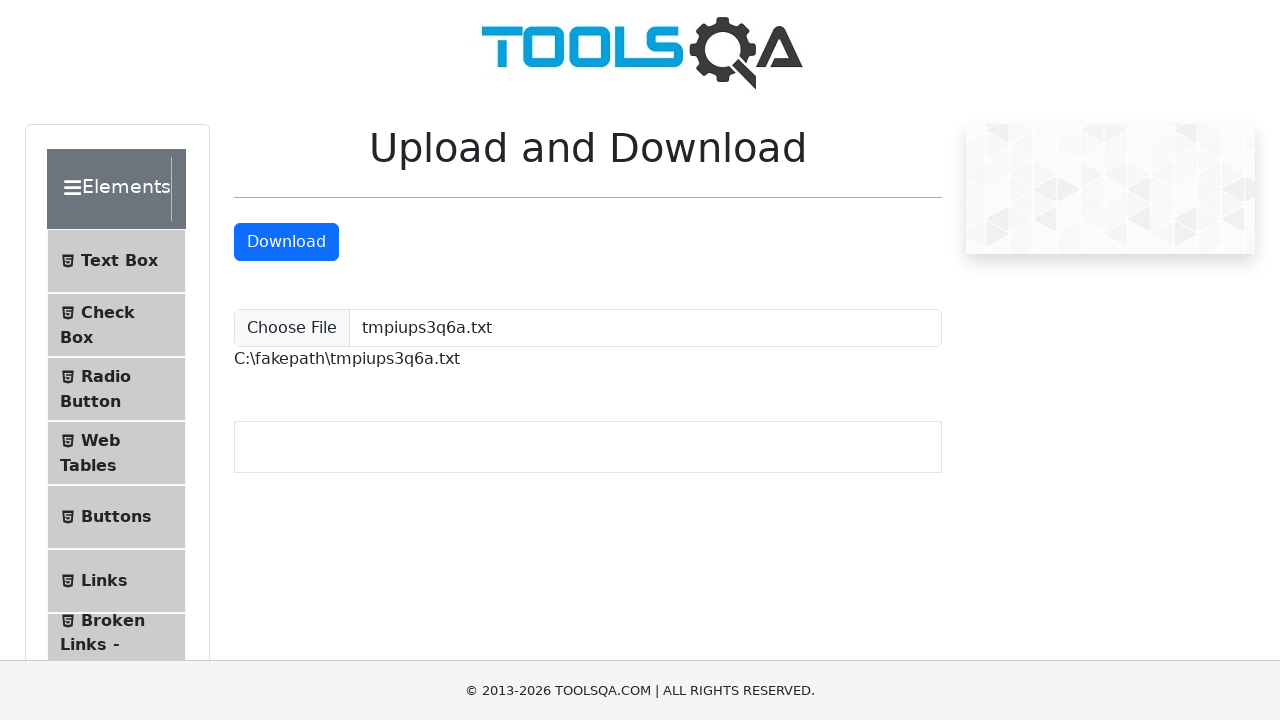